Tests keyboard input functionality by typing text and using keyboard shortcuts (Ctrl+A for select all and Ctrl+V for paste)

Starting URL: https://the-internet.herokuapp.com/key_presses

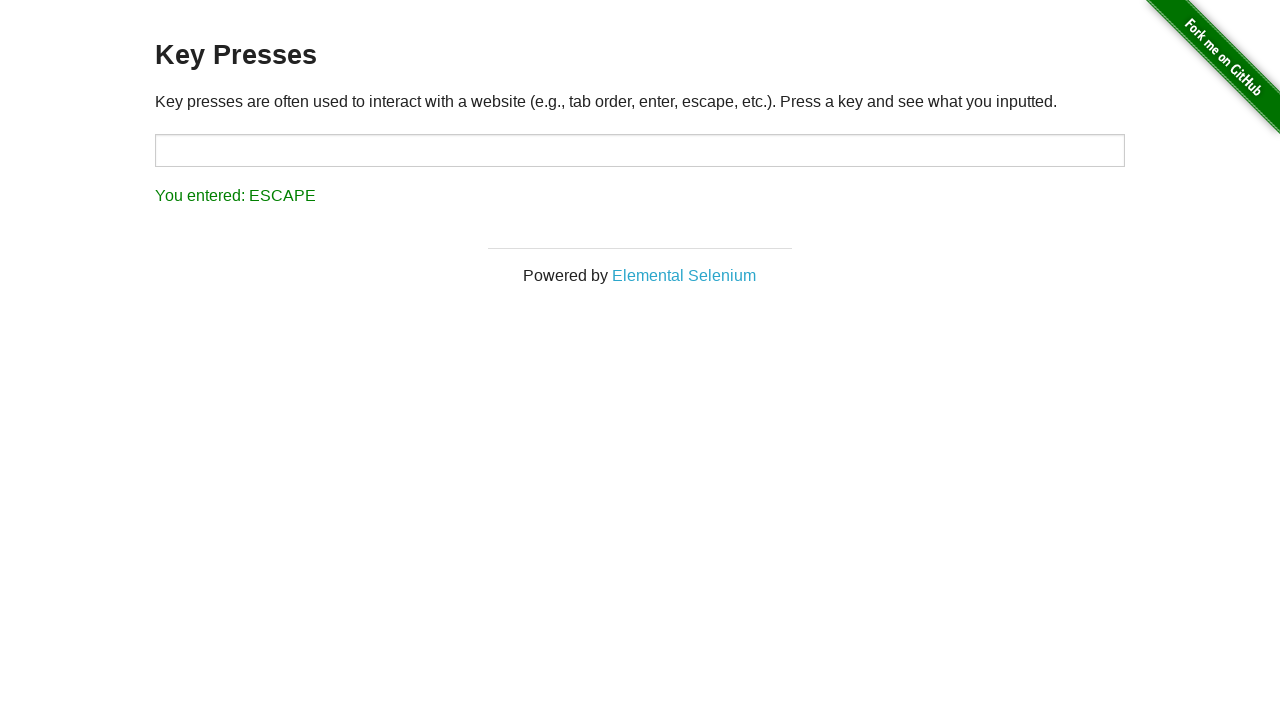

Located the target input field
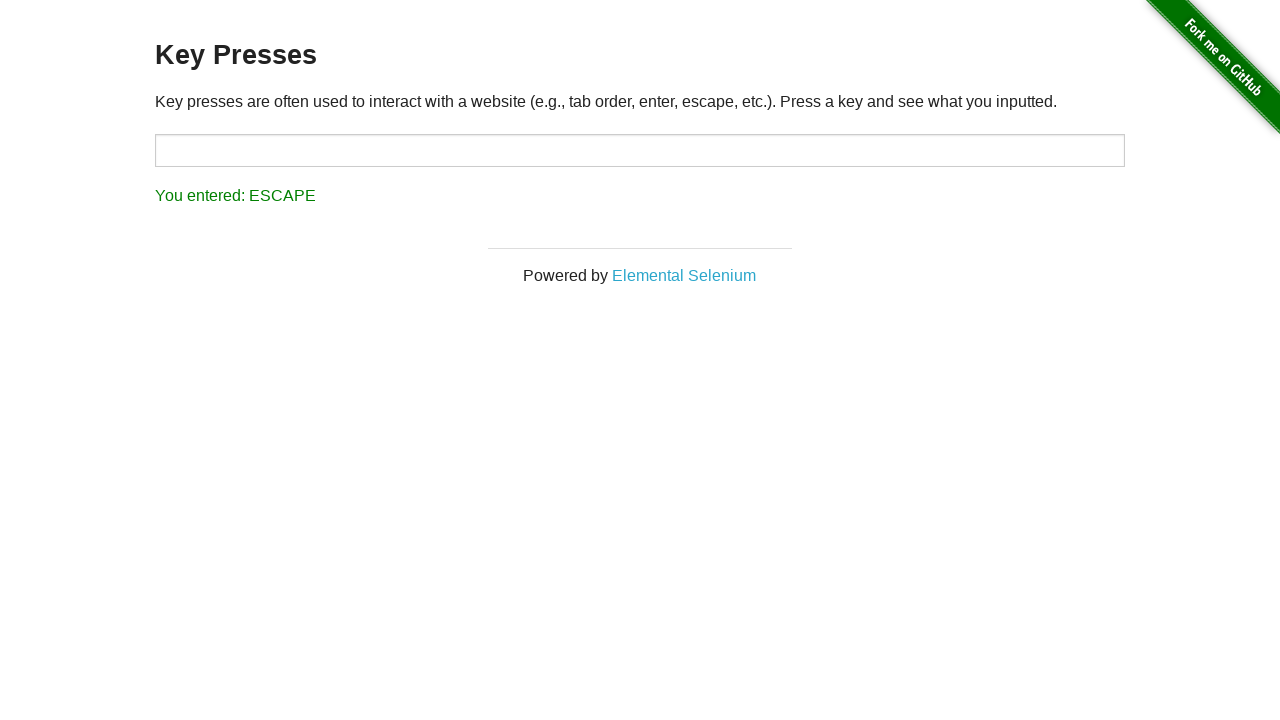

Typed 'some text' into the input field on #target
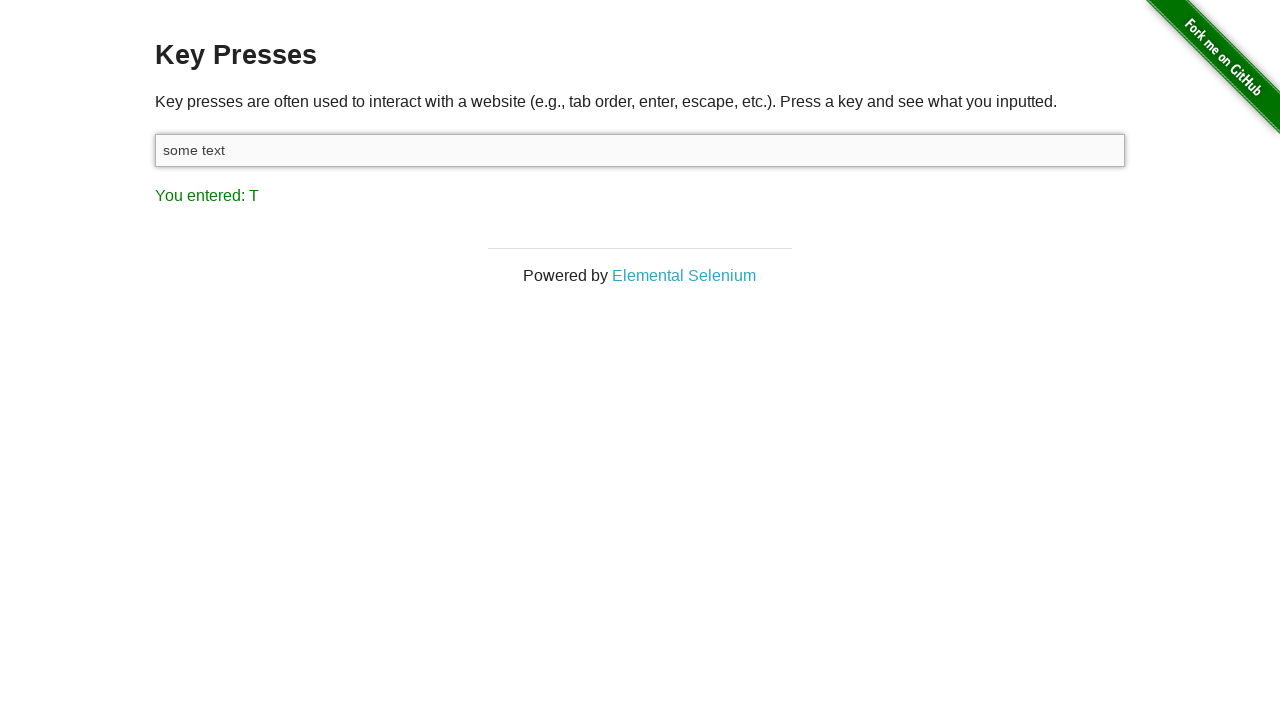

Pressed Ctrl+A to select all text in the input field on #target
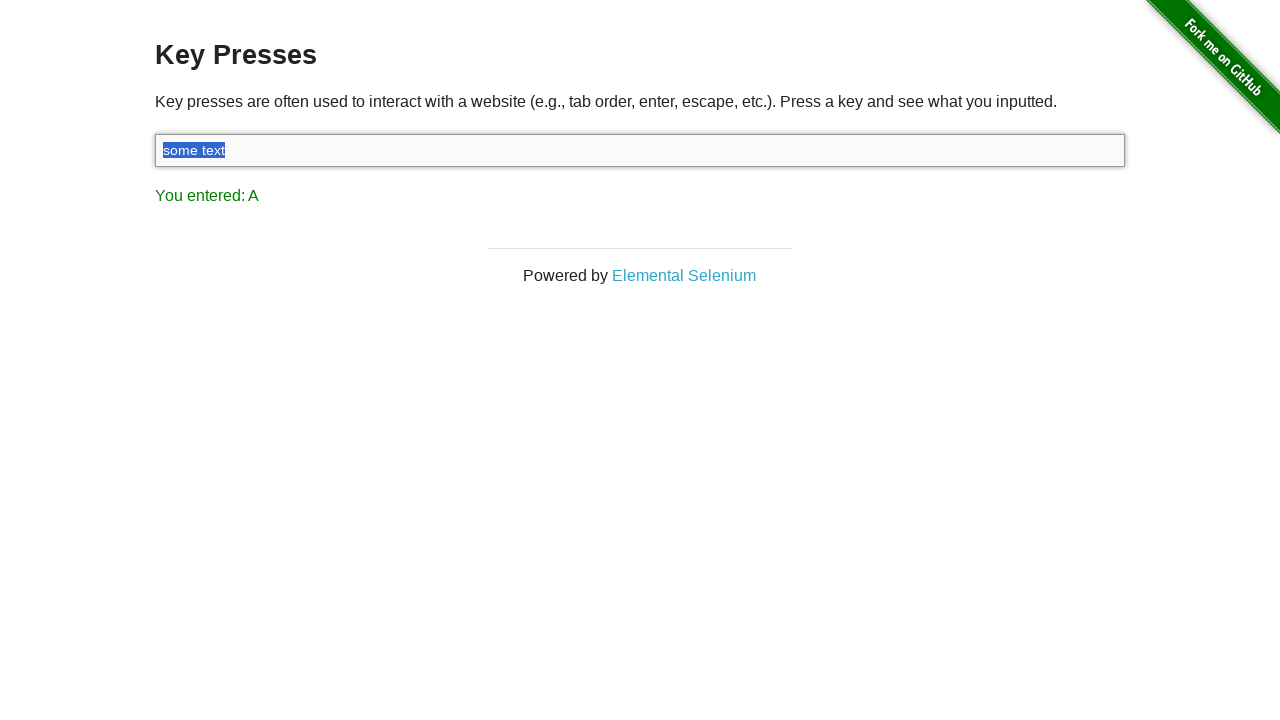

Pressed Ctrl+V to paste content from clipboard on #target
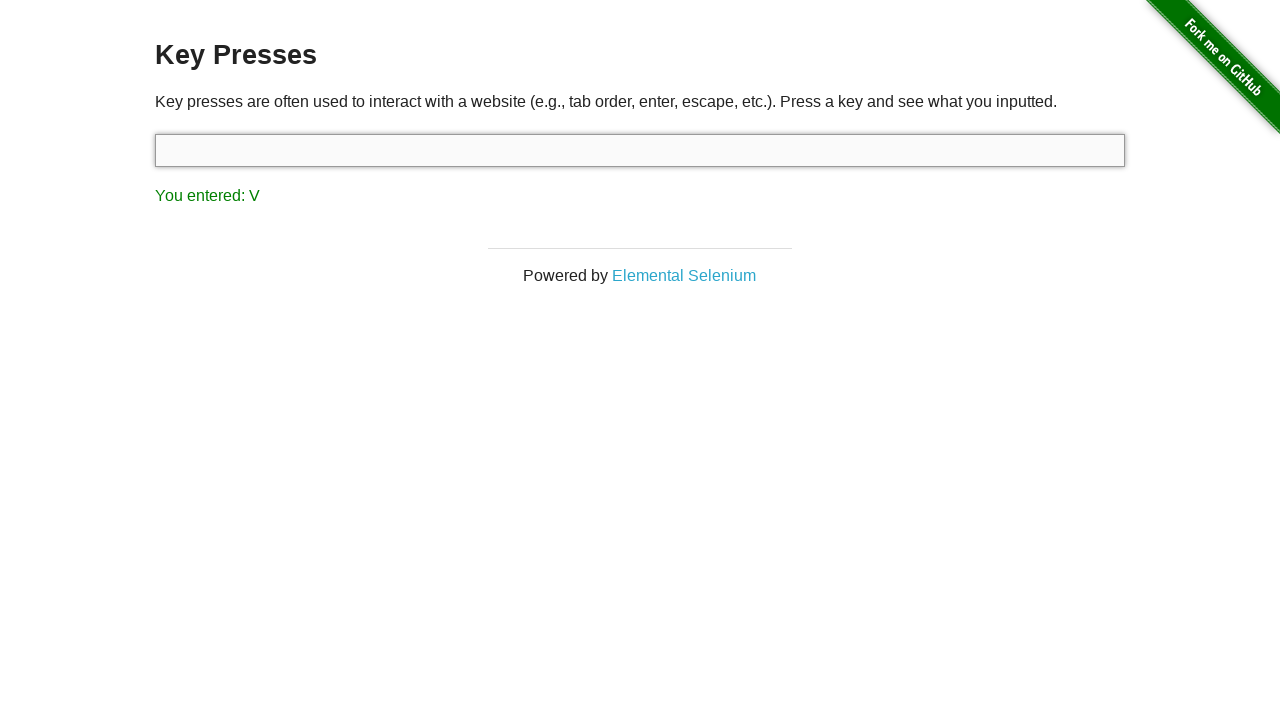

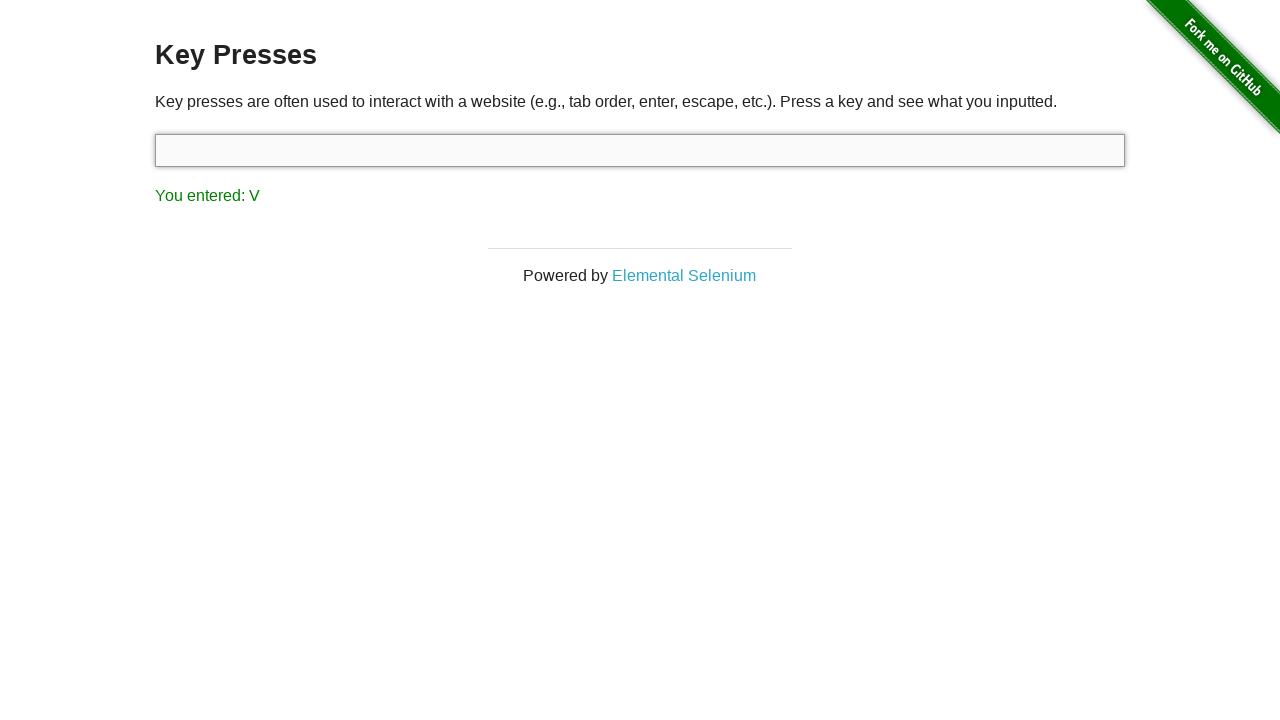